Tests clicking all radio buttons on the page

Starting URL: https://rahulshettyacademy.com/AutomationPractice/

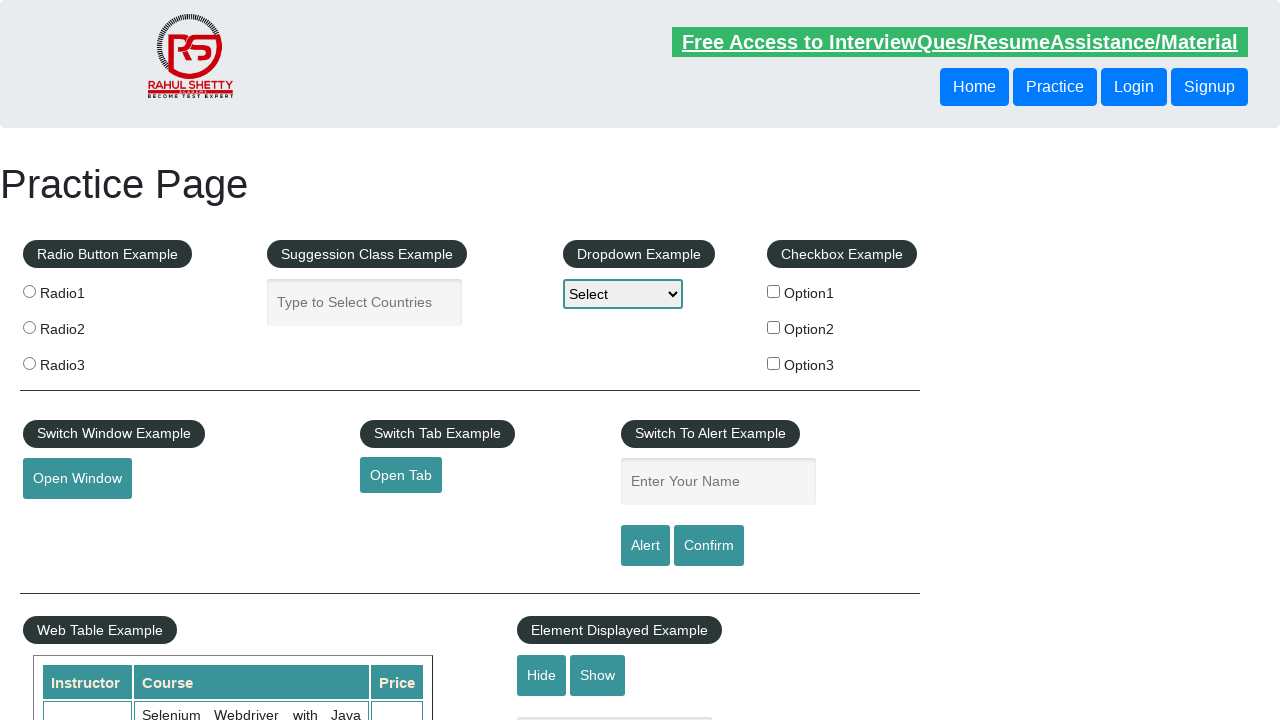

Located all radio buttons on the page
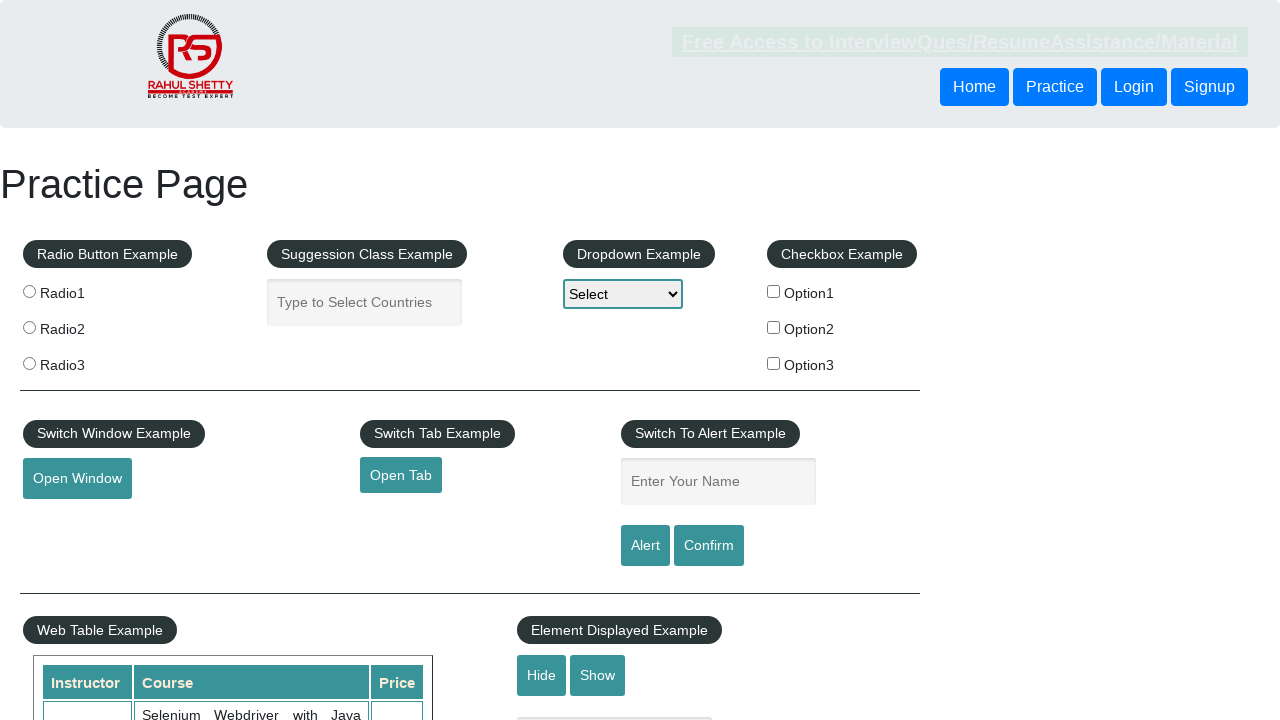

Clicked a radio button at (29, 291) on input[type='radio'] >> nth=0
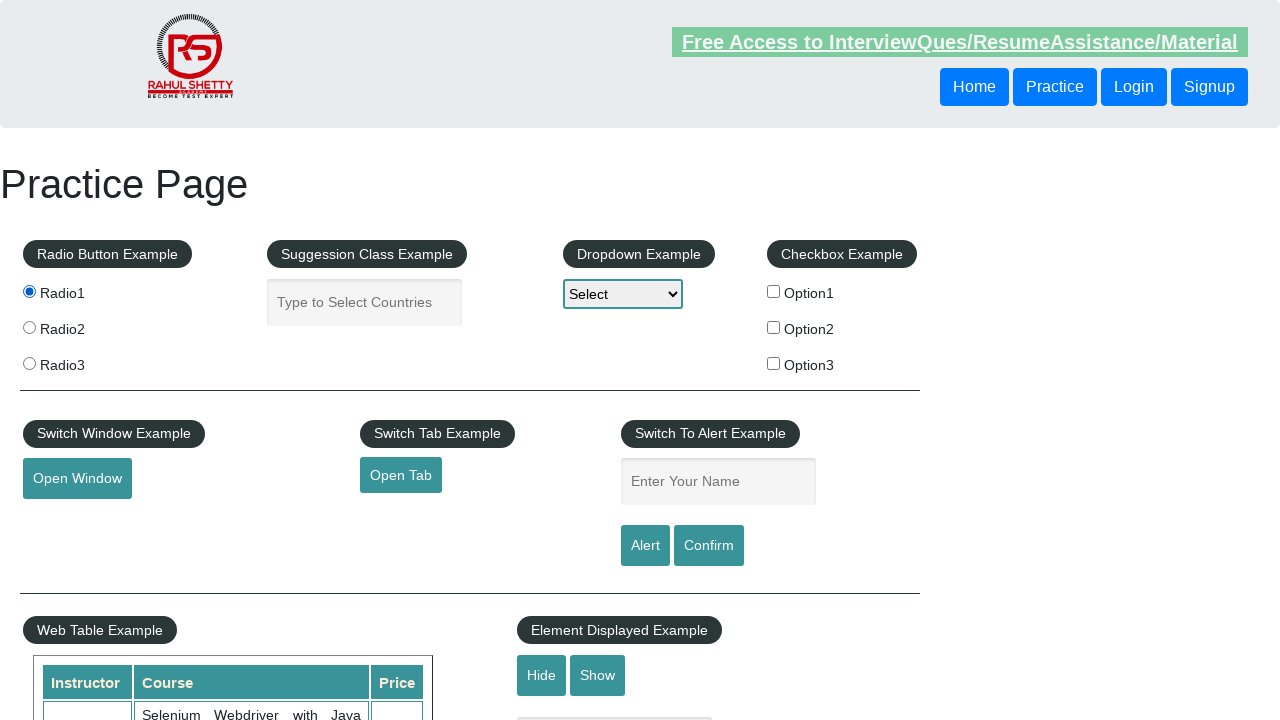

Clicked a radio button at (29, 327) on input[type='radio'] >> nth=1
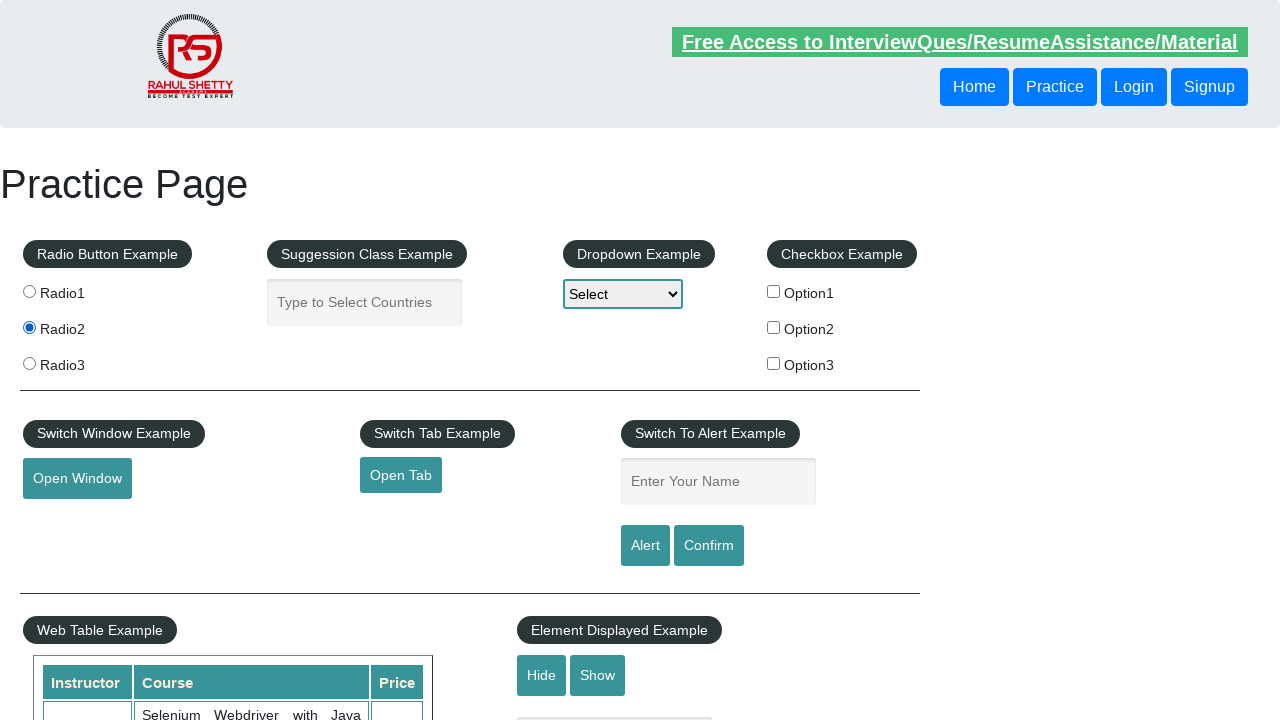

Clicked a radio button at (29, 363) on input[type='radio'] >> nth=2
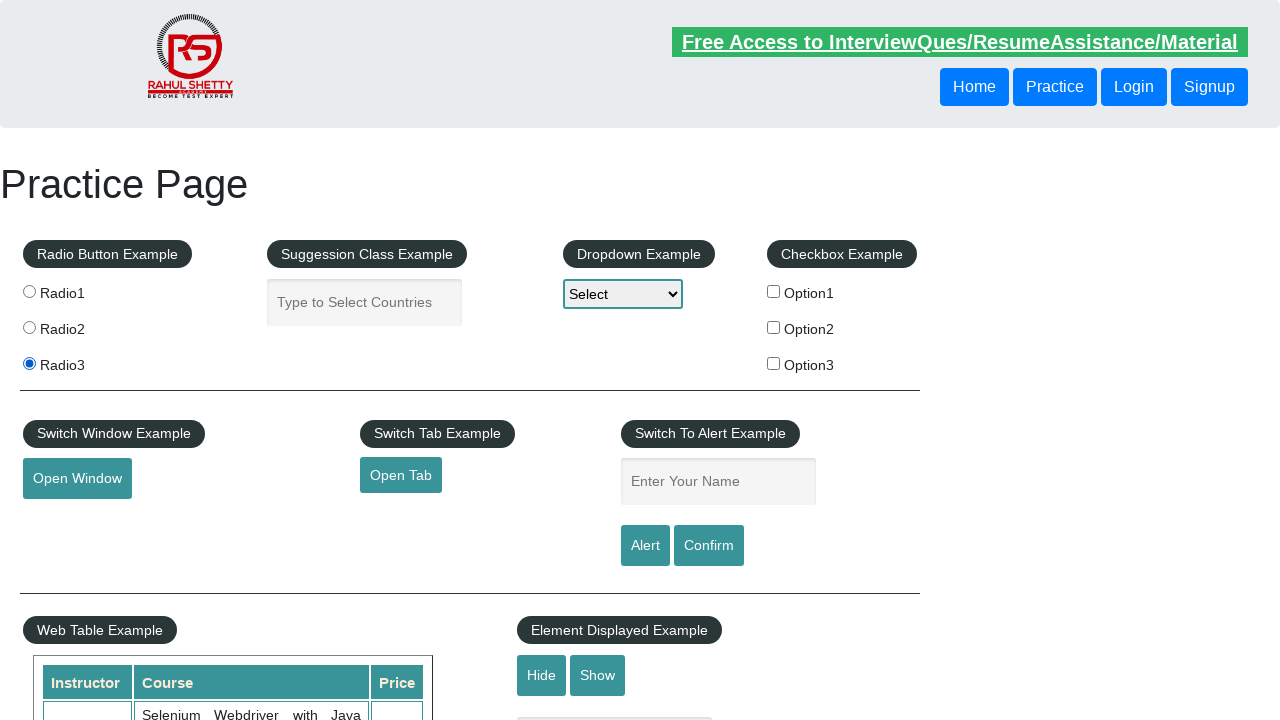

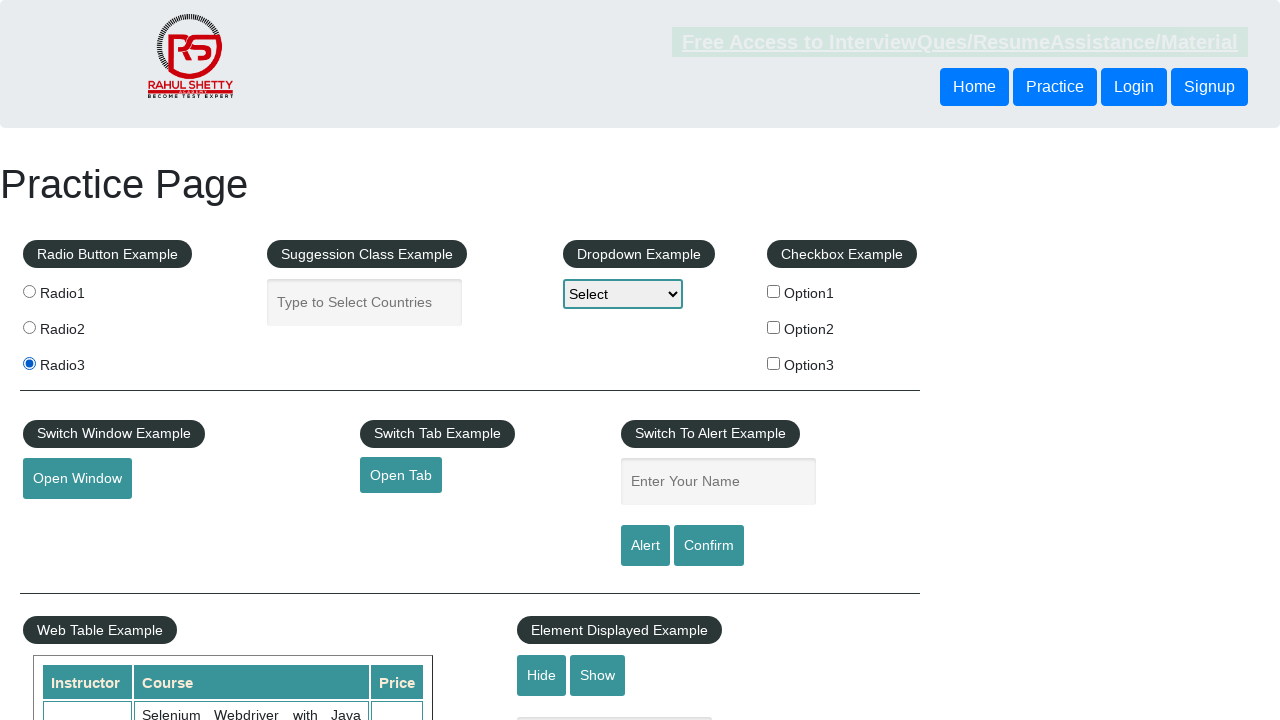